Tests drag-and-drop functionality by dragging box A to box B position and verifying the elements have been swapped

Starting URL: https://the-internet.herokuapp.com/drag_and_drop

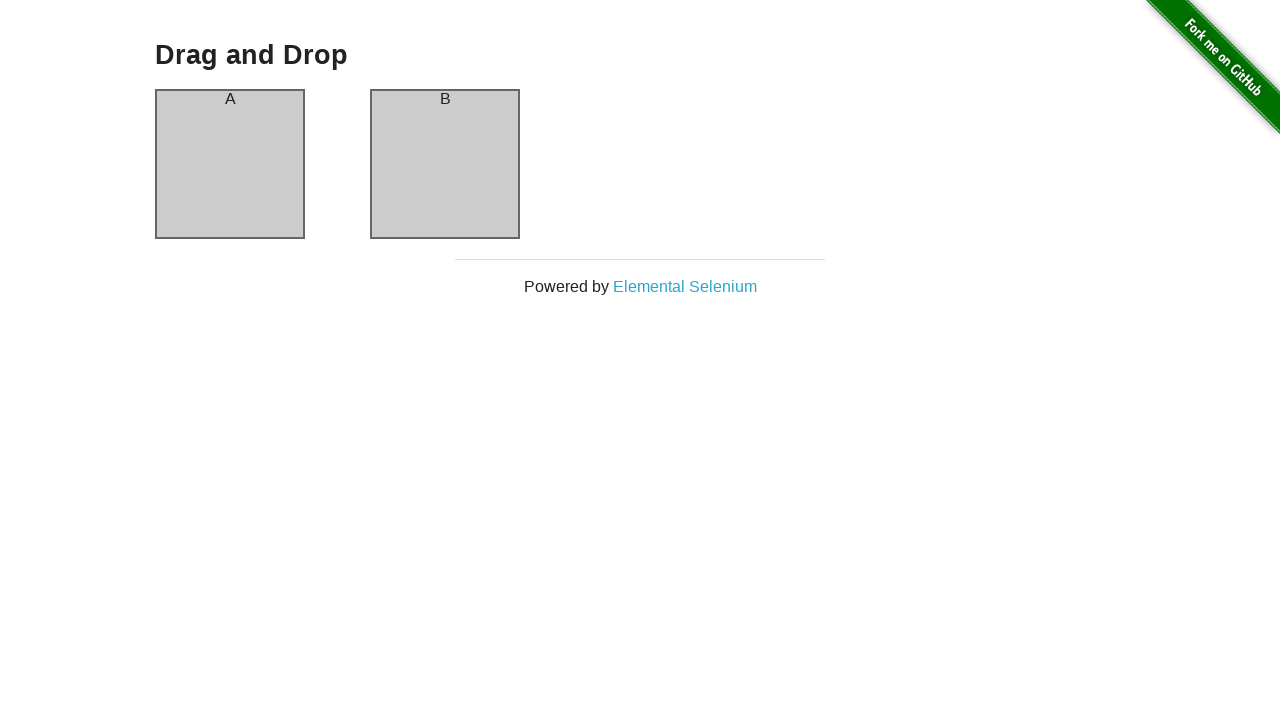

Located box A element
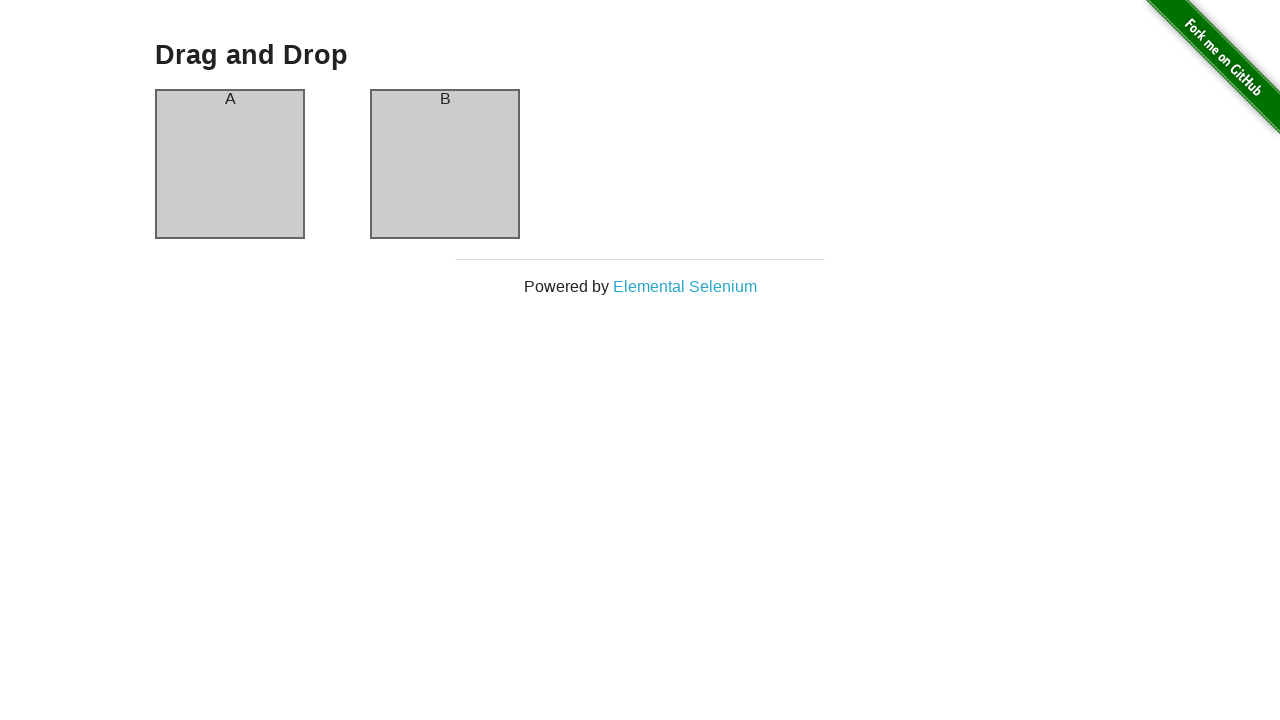

Located box B element
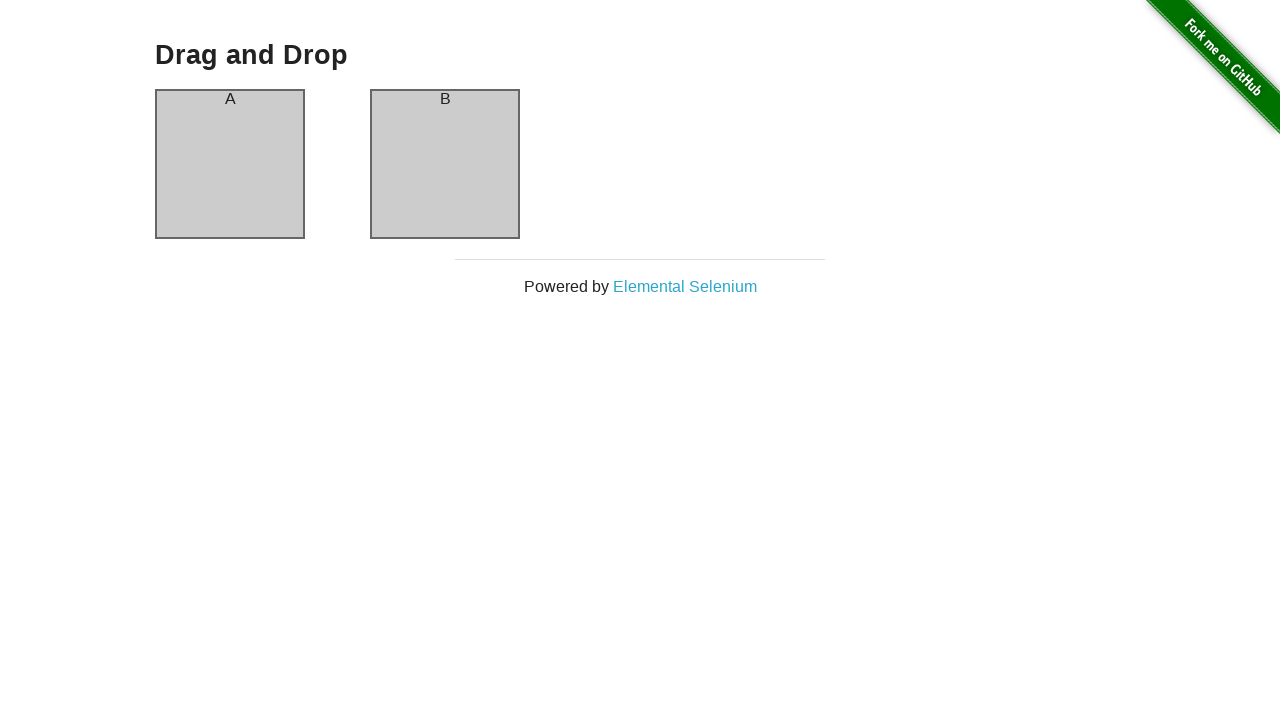

Dragged box A to box B position at (445, 164)
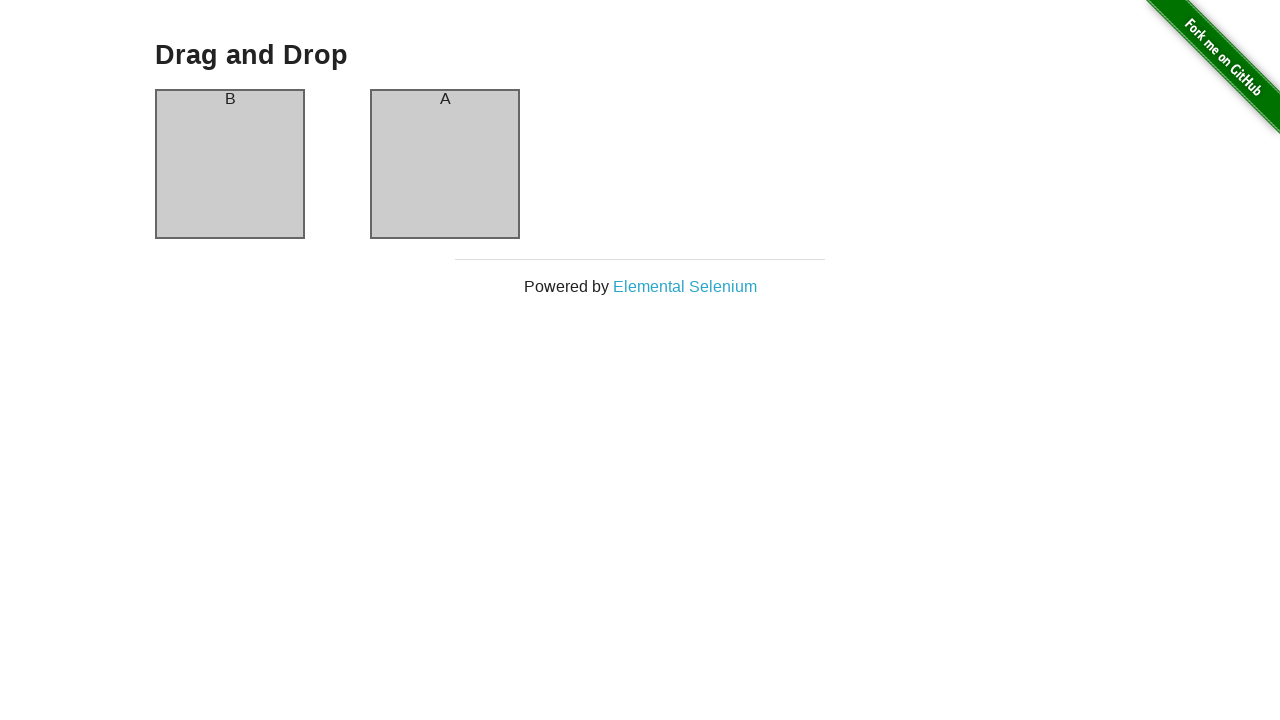

Located header element in column A
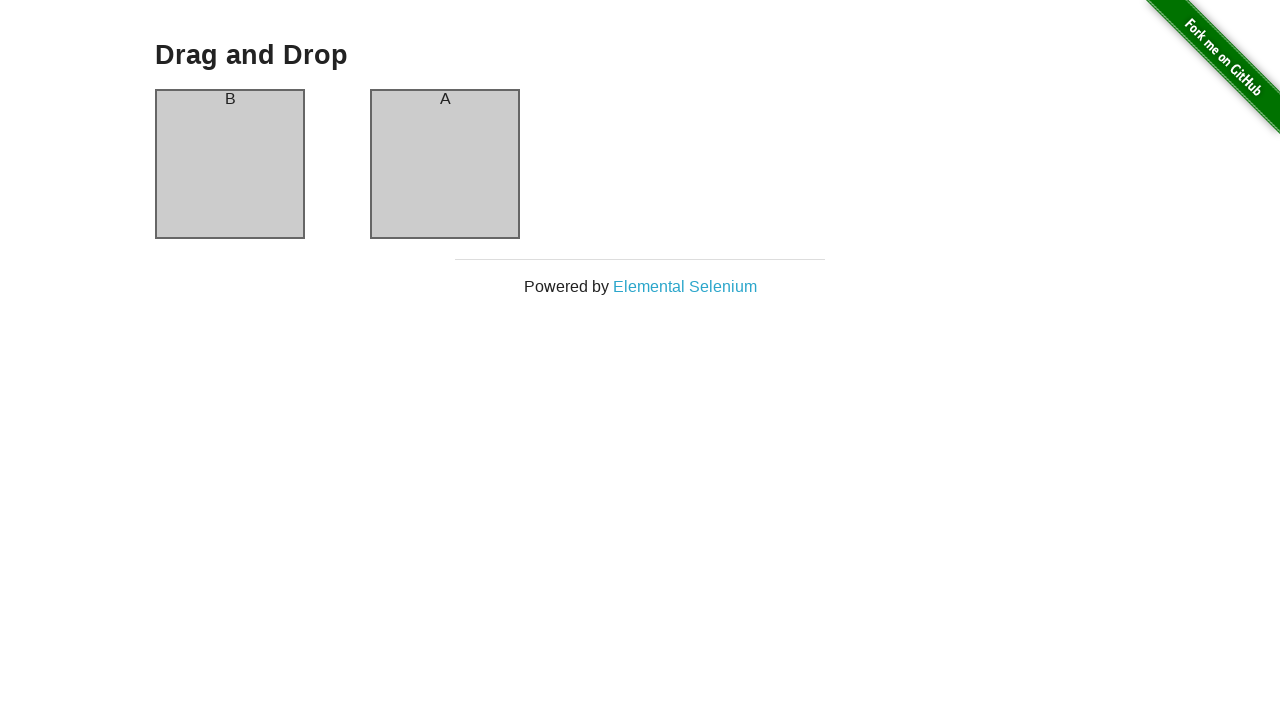

Verified that box A header now contains 'B' after drag and drop
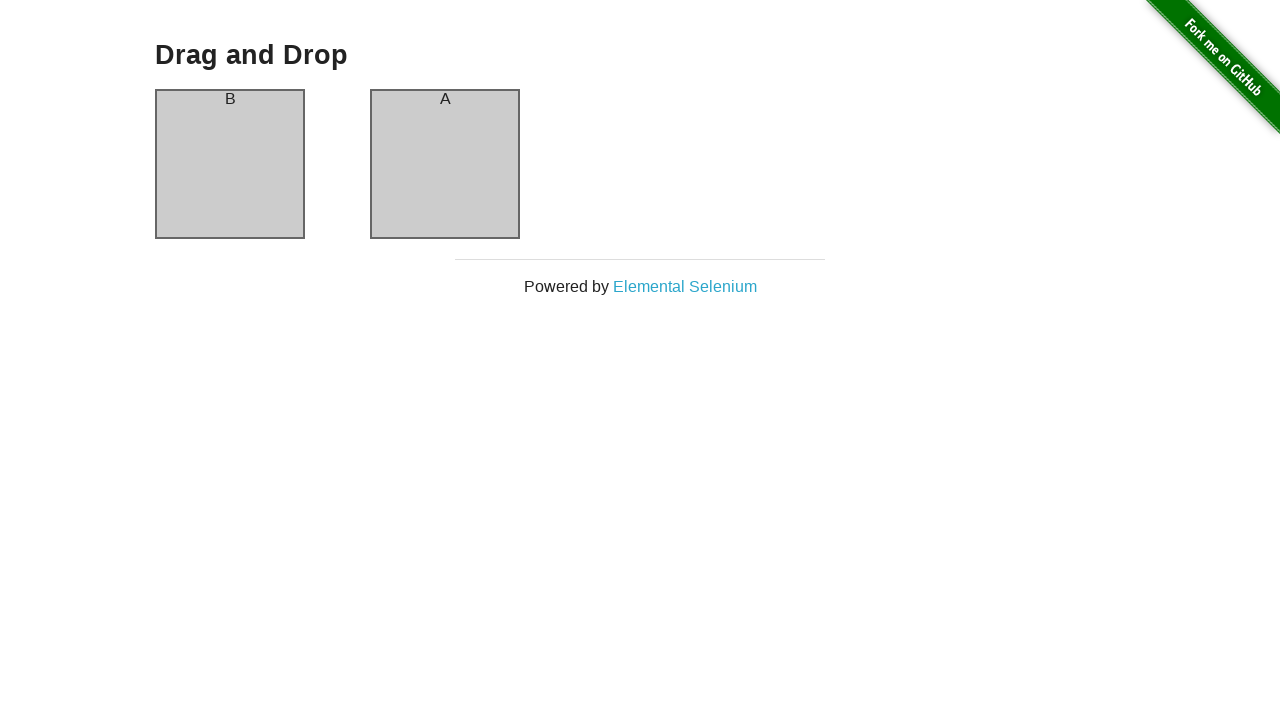

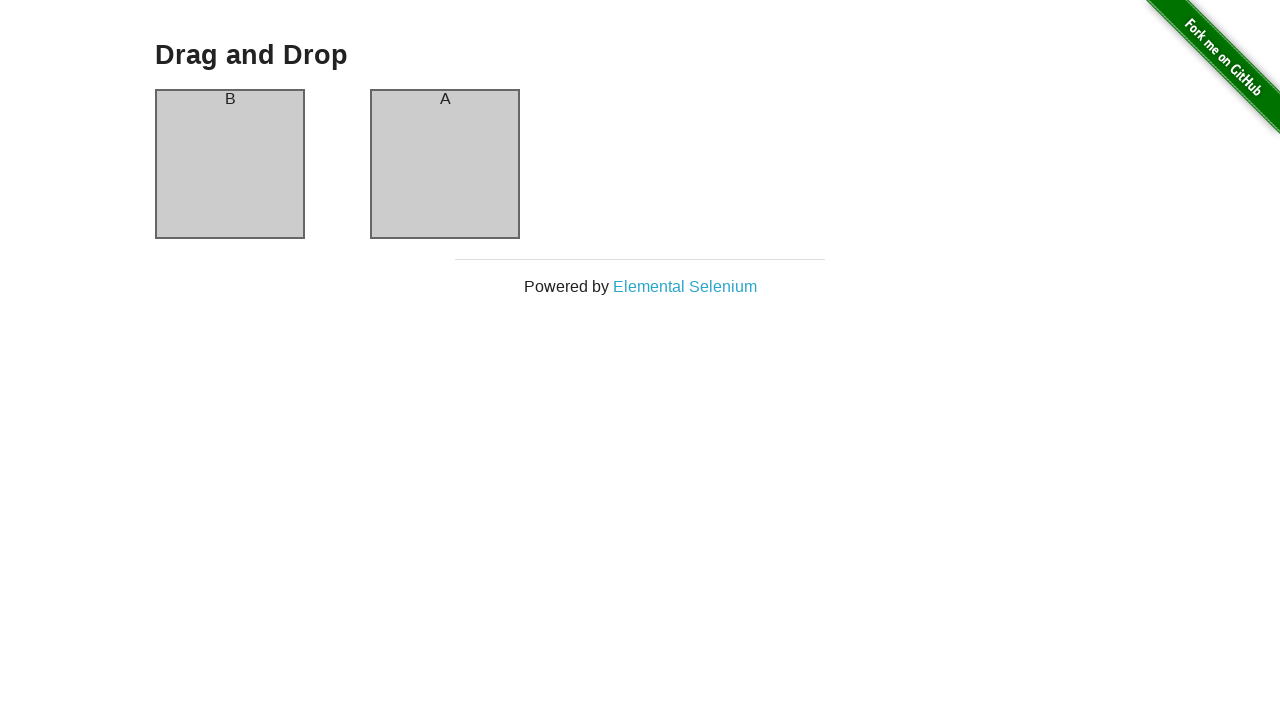